Tests that clicking "Clear completed" removes all completed items from the list.

Starting URL: https://demo.playwright.dev/todomvc

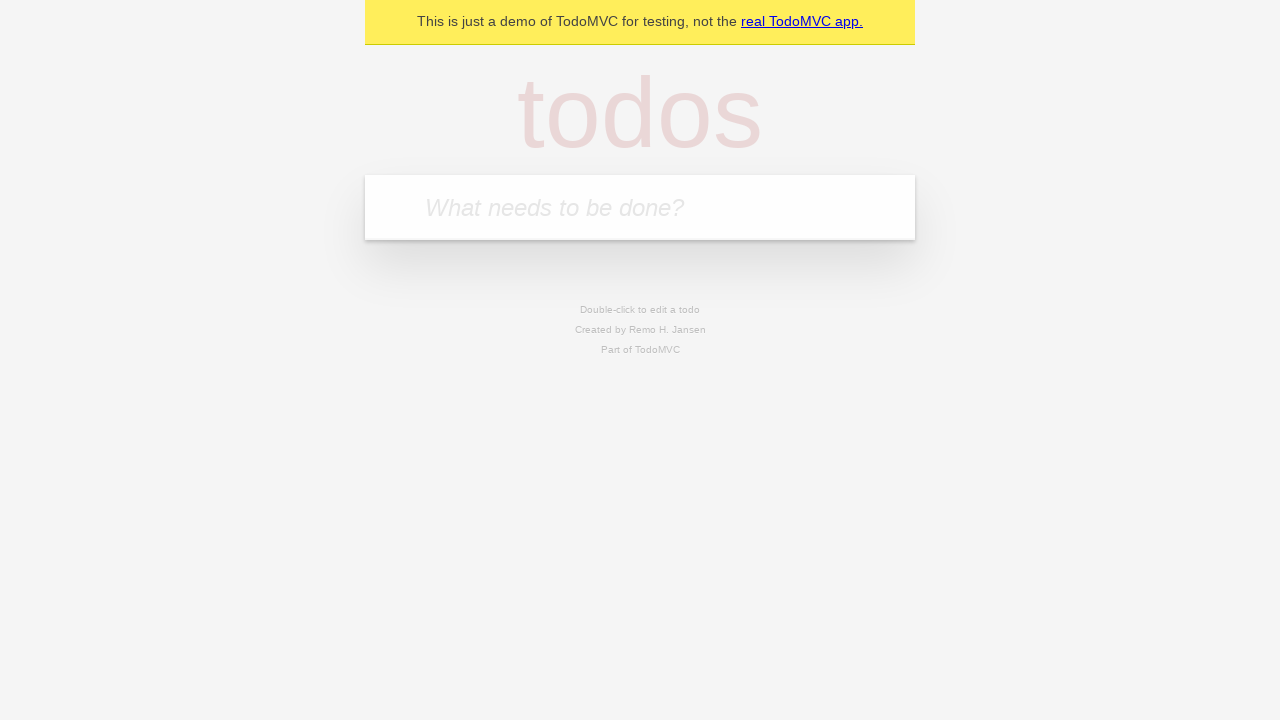

Filled first todo field with 'buy some cheese' on .new-todo
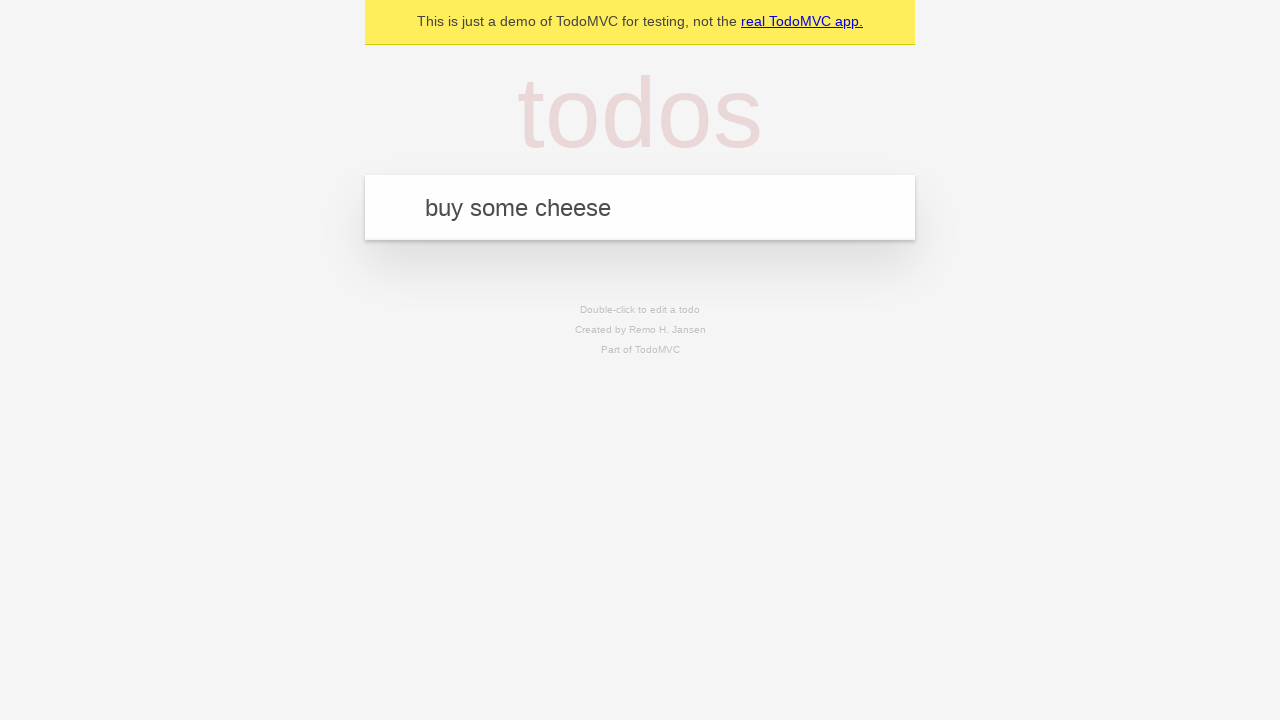

Pressed Enter to add first todo item on .new-todo
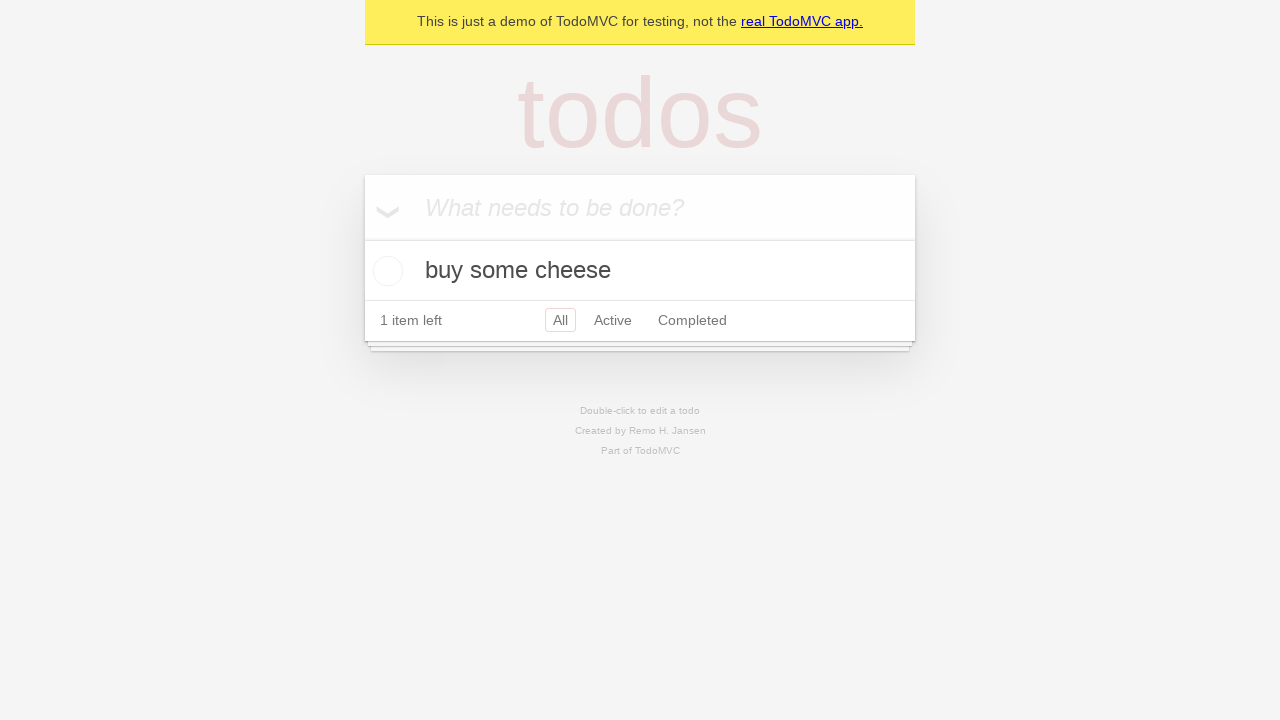

Filled second todo field with 'feed the cat' on .new-todo
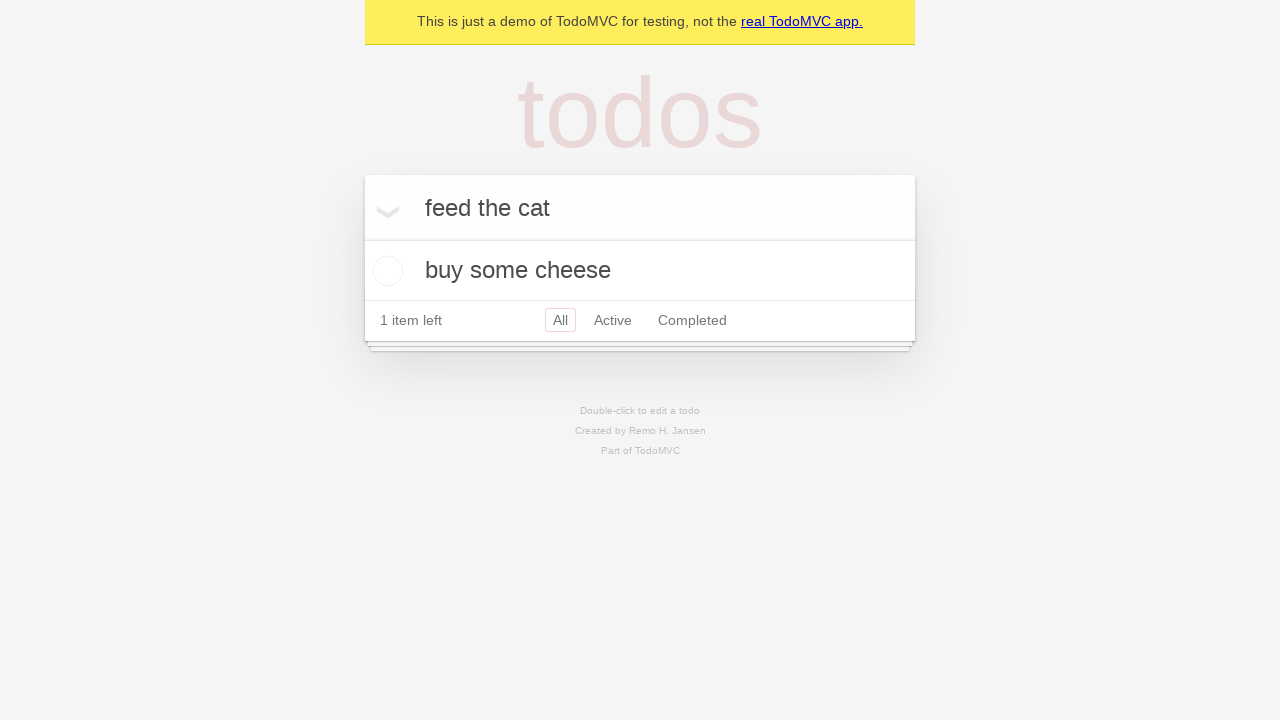

Pressed Enter to add second todo item on .new-todo
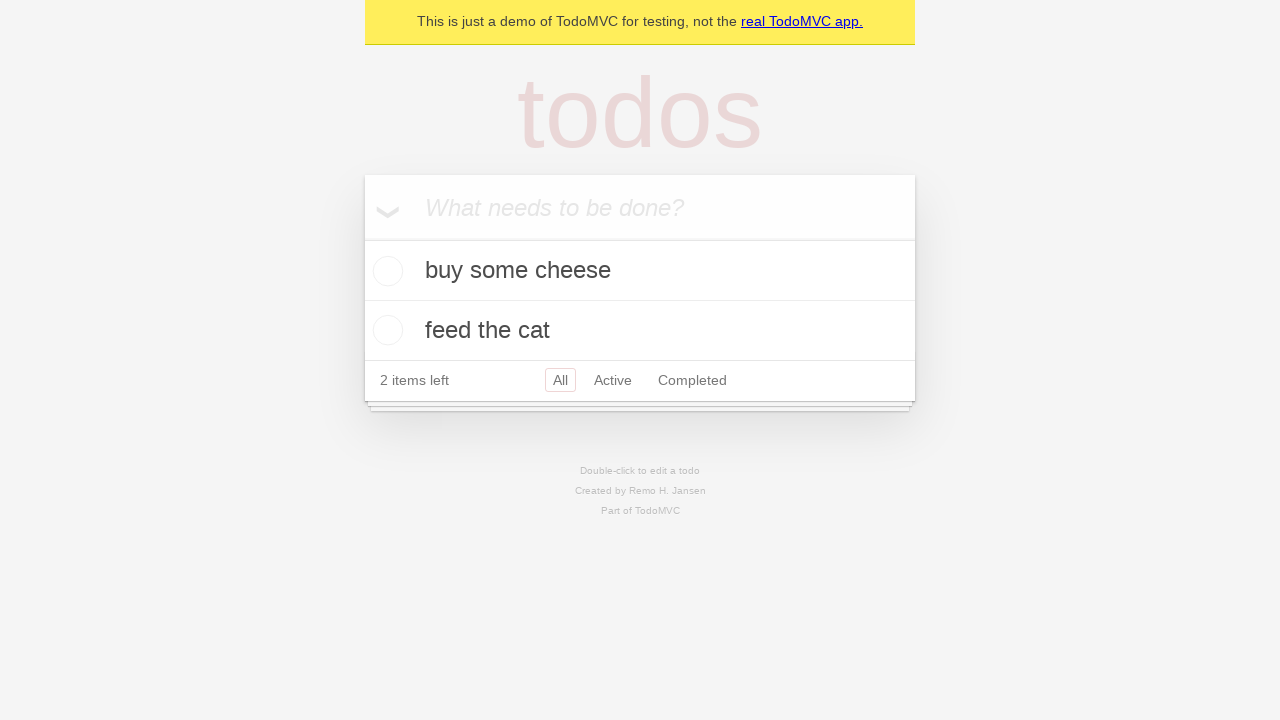

Filled third todo field with 'book a doctors appointment' on .new-todo
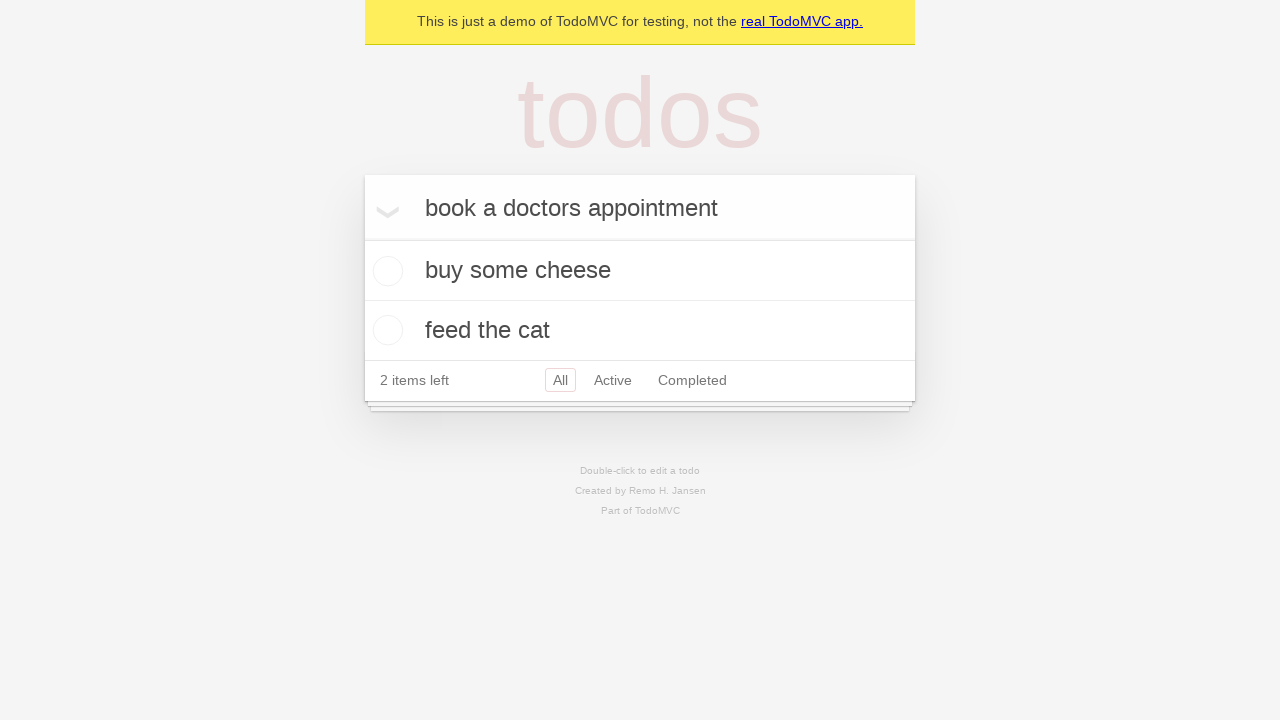

Pressed Enter to add third todo item on .new-todo
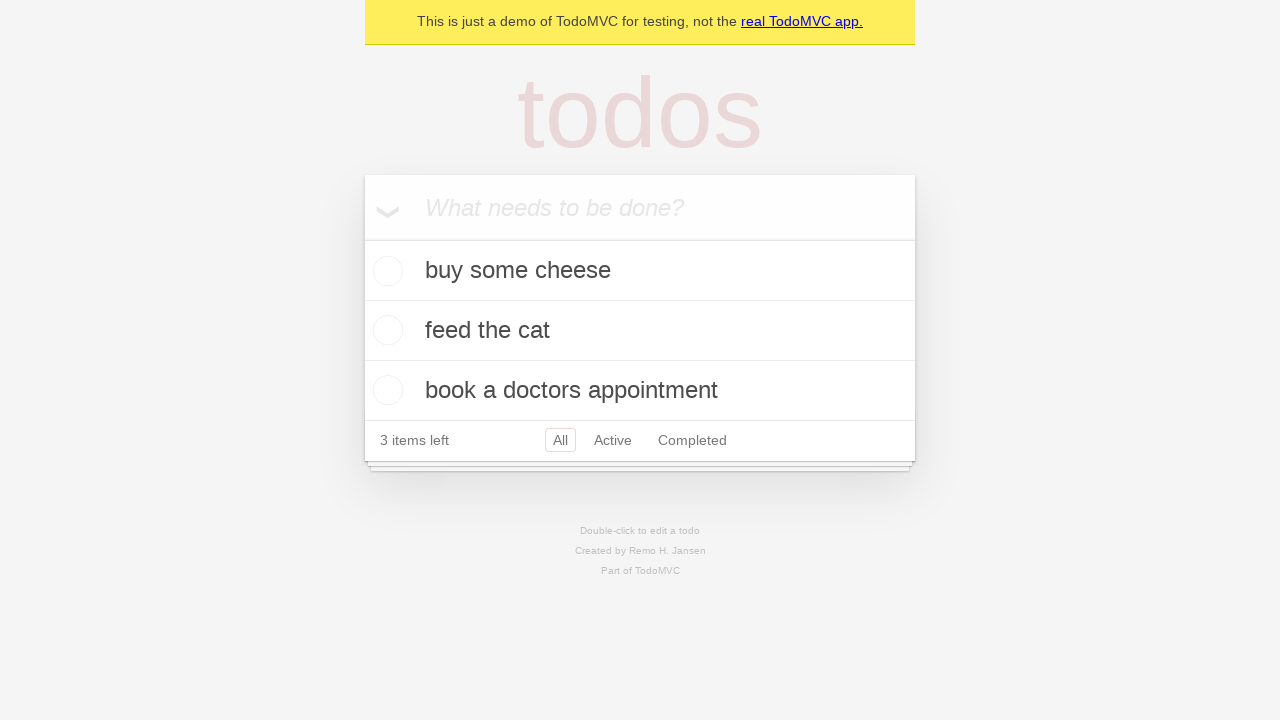

Checked second todo item to mark it as completed at (385, 330) on .todo-list li >> nth=1 >> .toggle
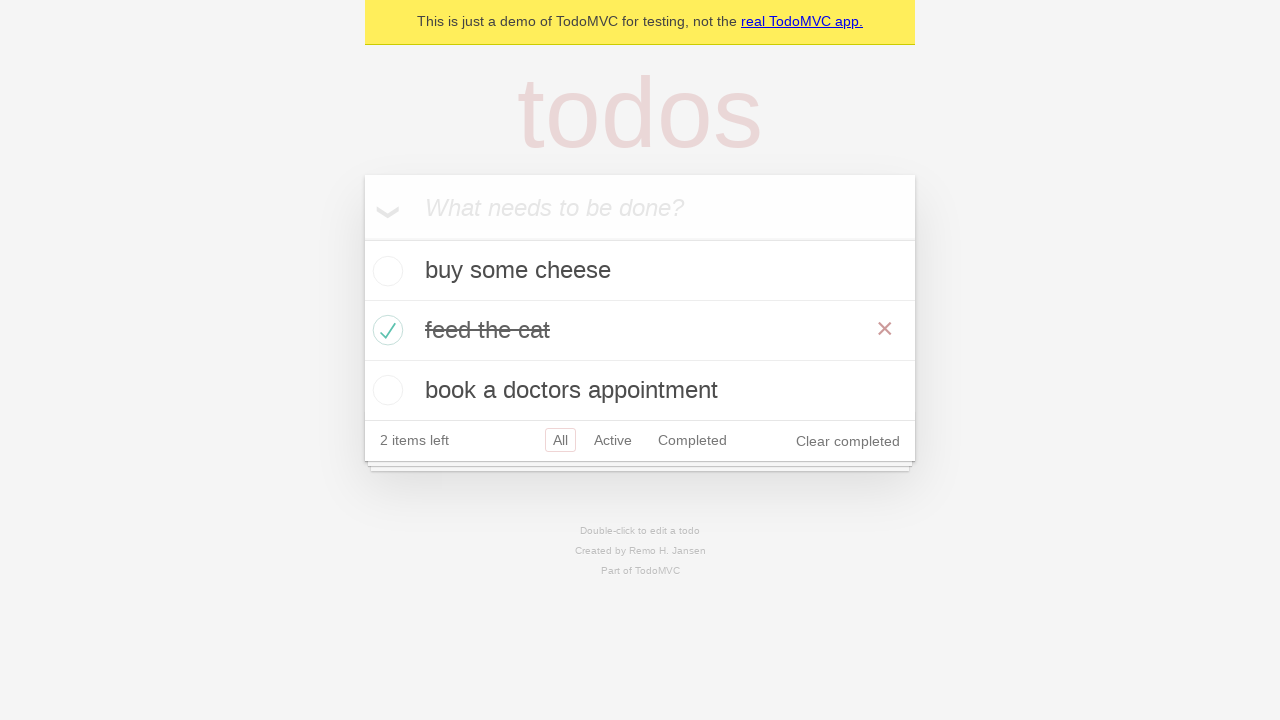

Clicked 'Clear completed' button to remove completed items at (848, 441) on .clear-completed
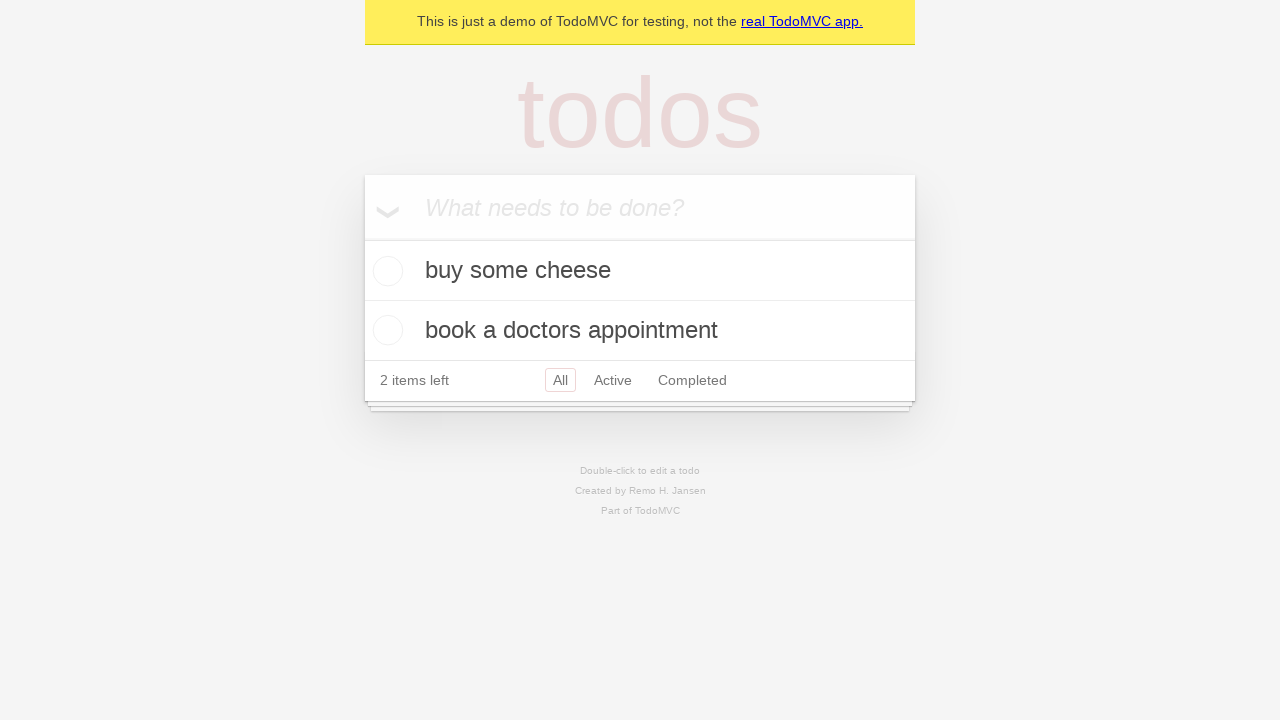

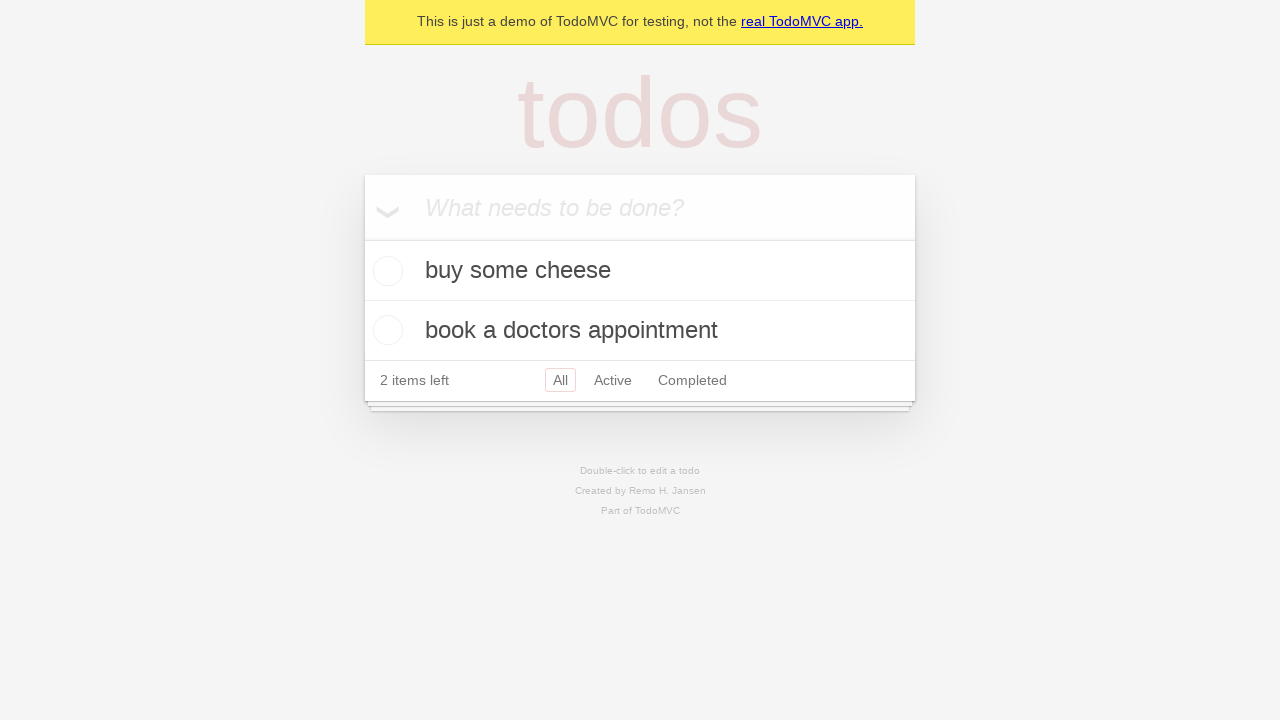